Tests keyboard input functionality by sending various key presses and verifying the displayed result

Starting URL: http://the-internet.herokuapp.com/key_presses

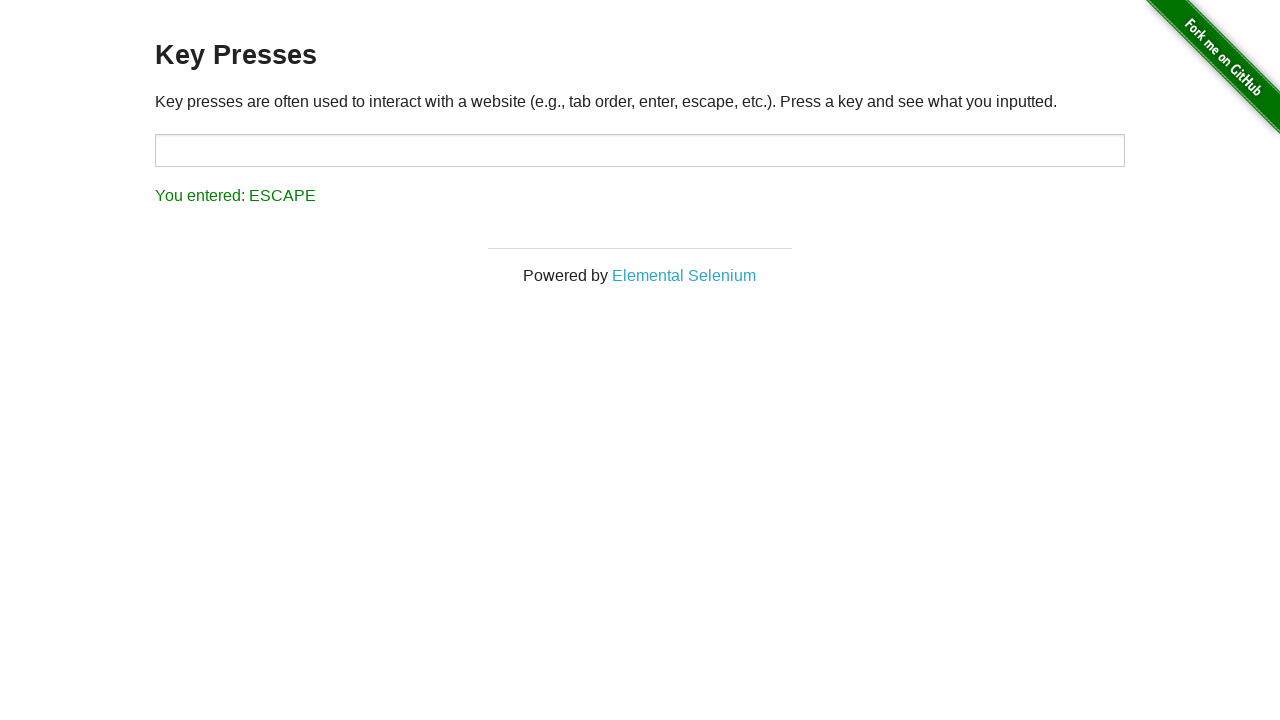

Pressed SPACE key in content area on #content
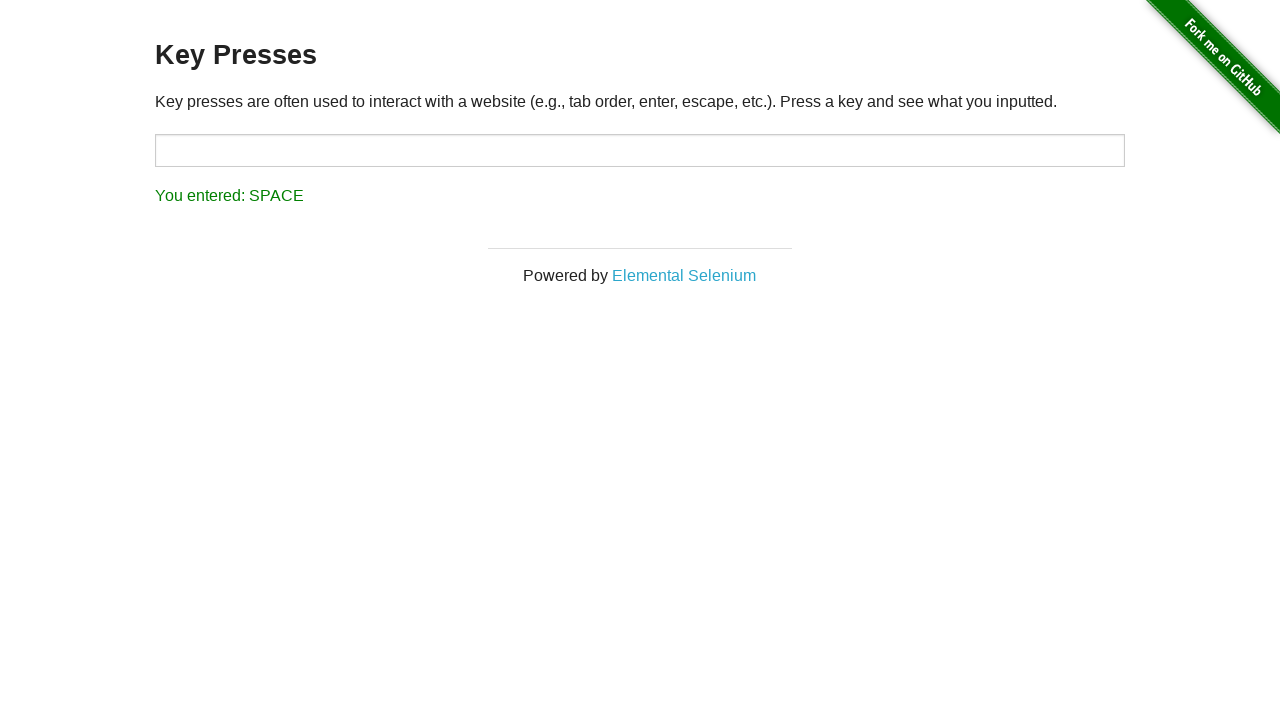

Verified SPACE key was recorded correctly
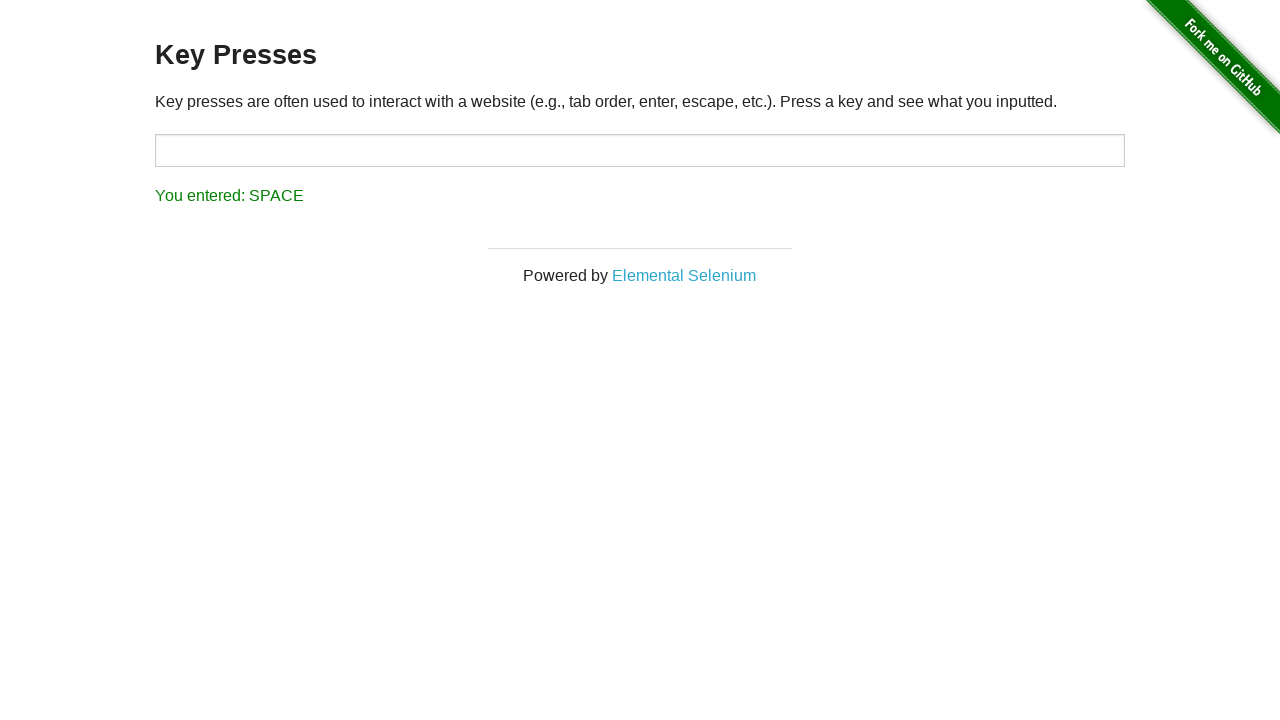

Pressed LEFT arrow key
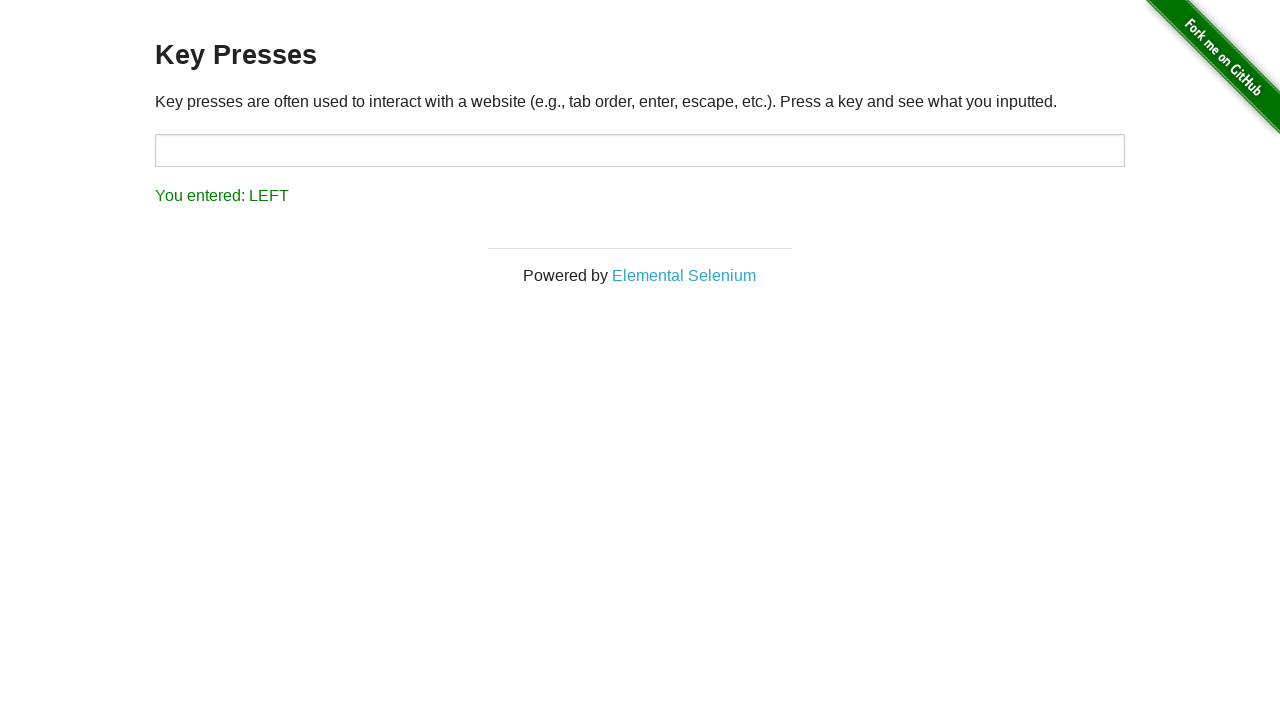

Verified LEFT arrow key was recorded correctly
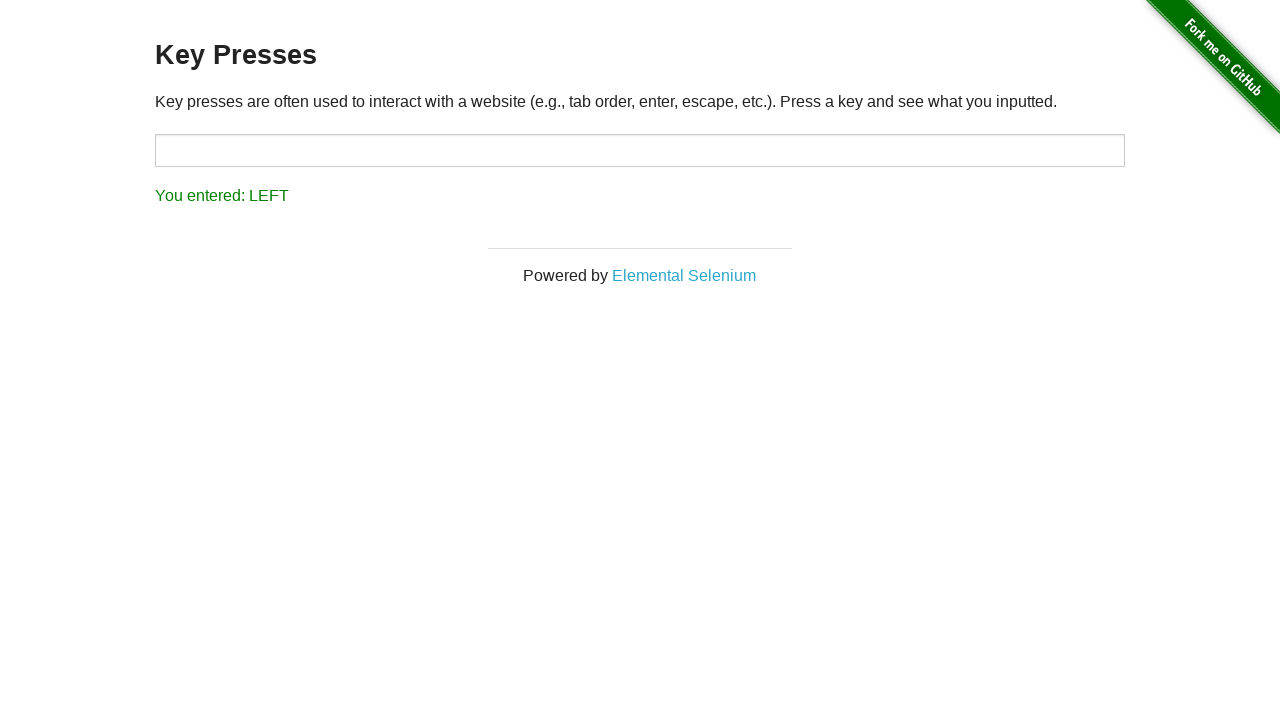

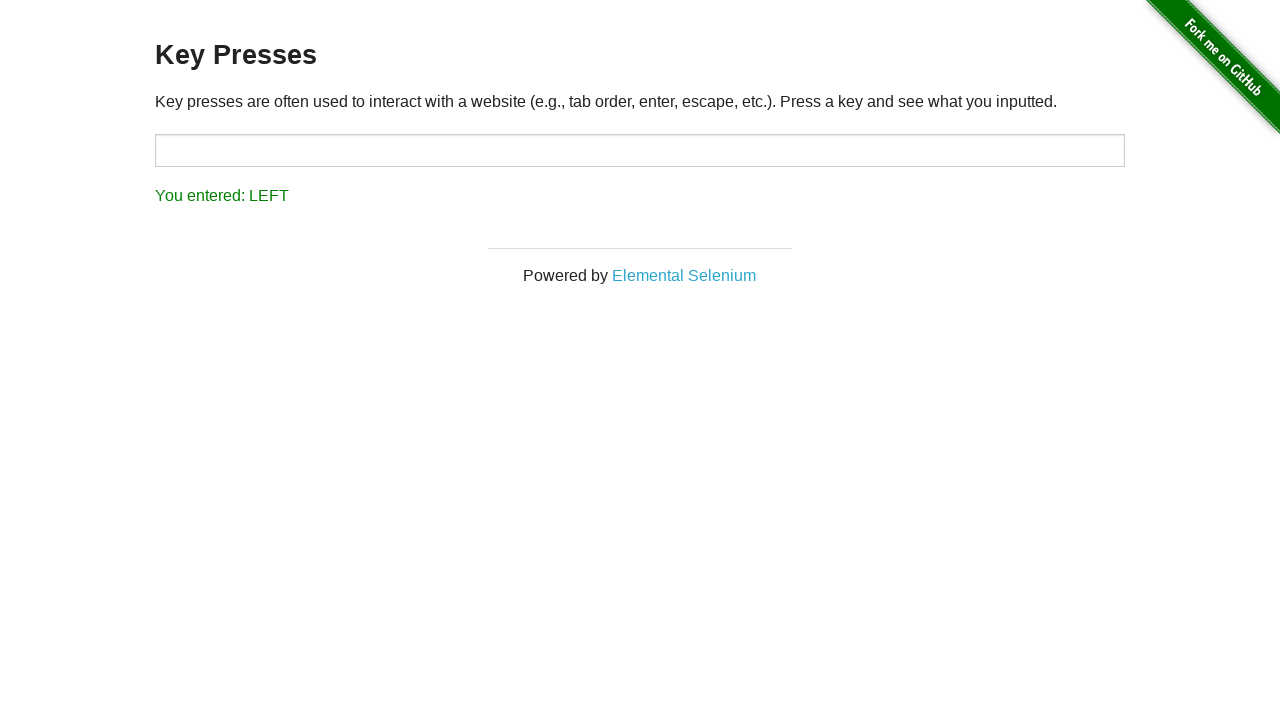